Tests finding and clicking a link by partial text (calculated from a mathematical formula), then fills out a form with personal information including first name, last name, city, and country fields.

Starting URL: http://suninjuly.github.io/find_link_text

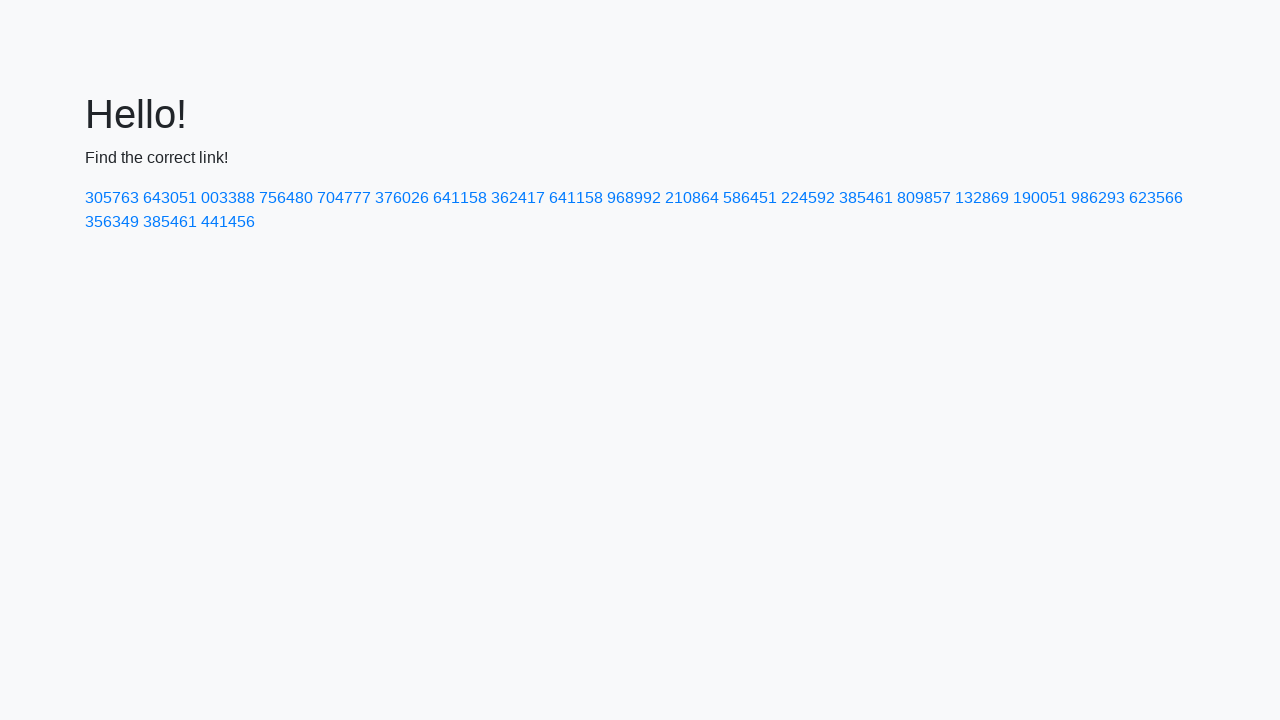

Clicked link with calculated text '224592' at (808, 198) on a:has-text('224592')
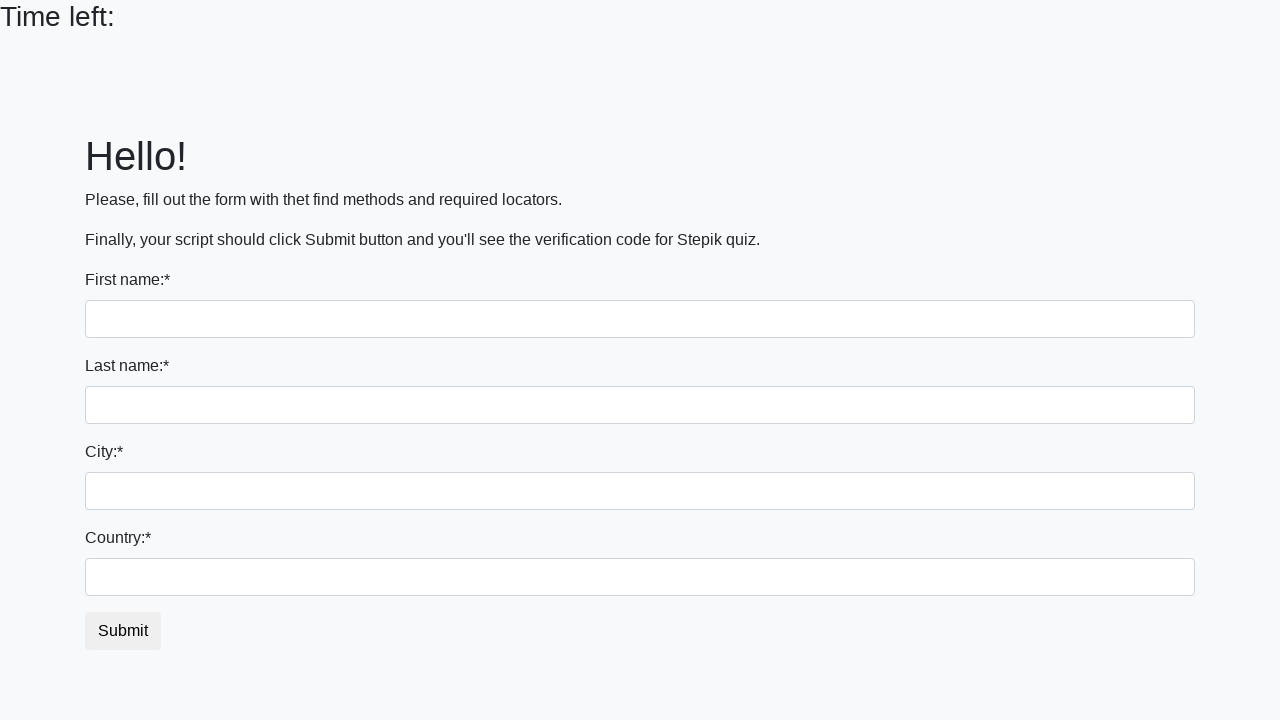

Filled first name field with 'Ivan' on input
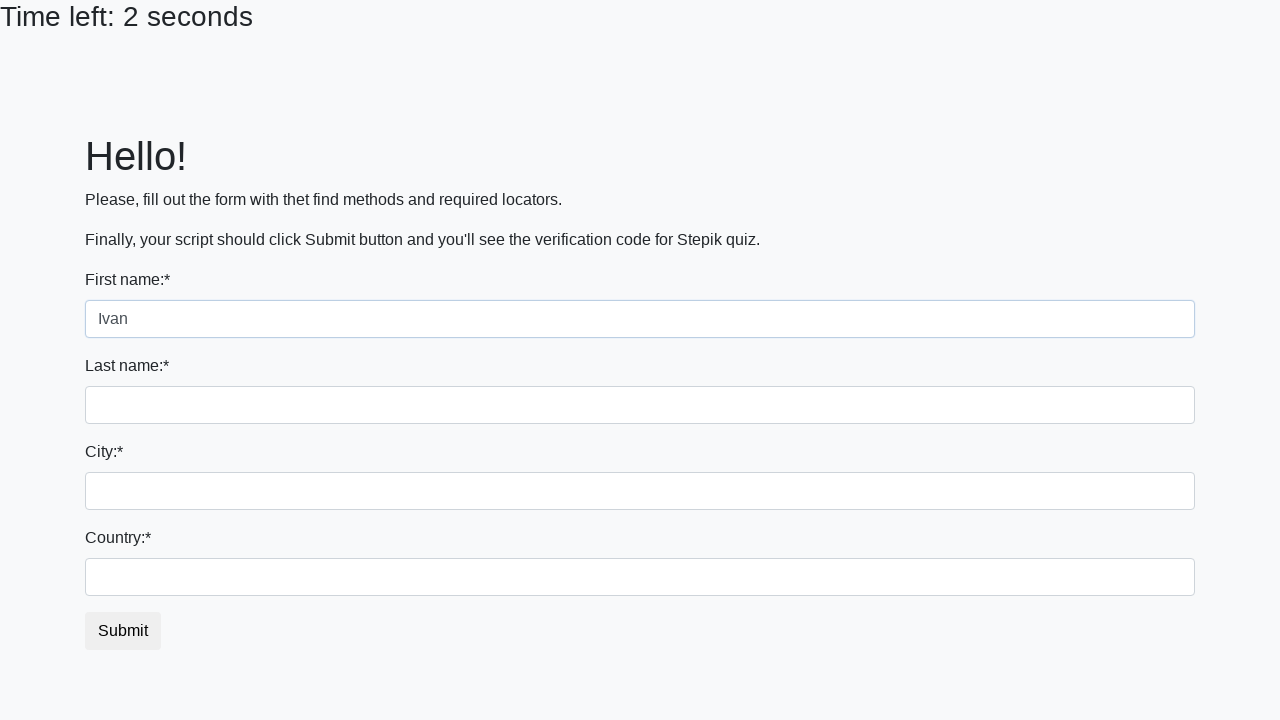

Filled last name field with 'Petrov' on input[name='last_name']
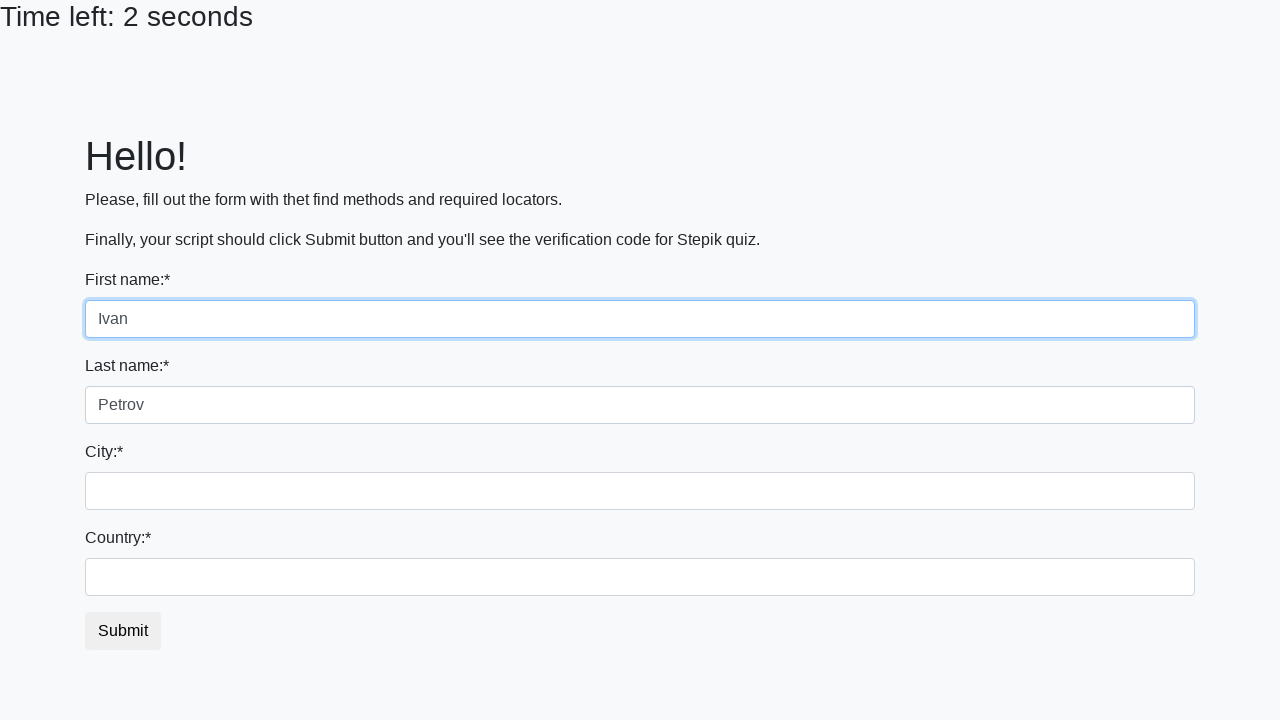

Filled city field with 'Smolensk' on .city
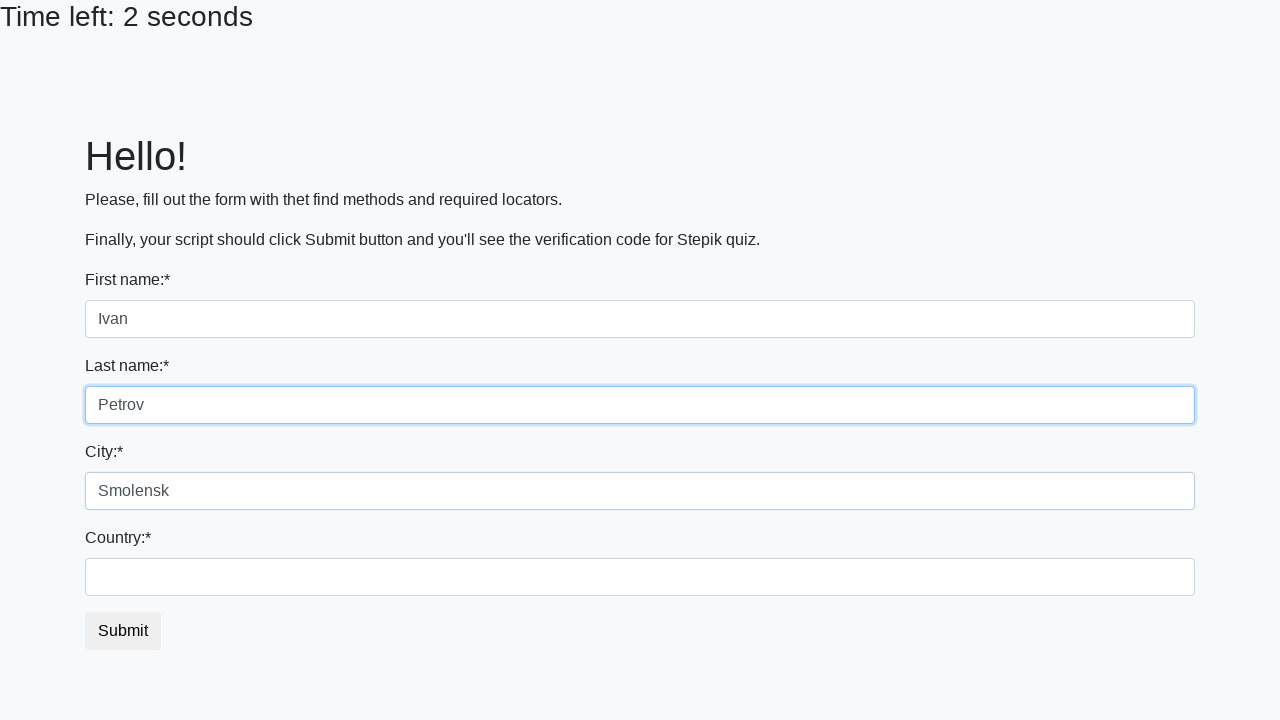

Filled country field with 'Russia' on #country
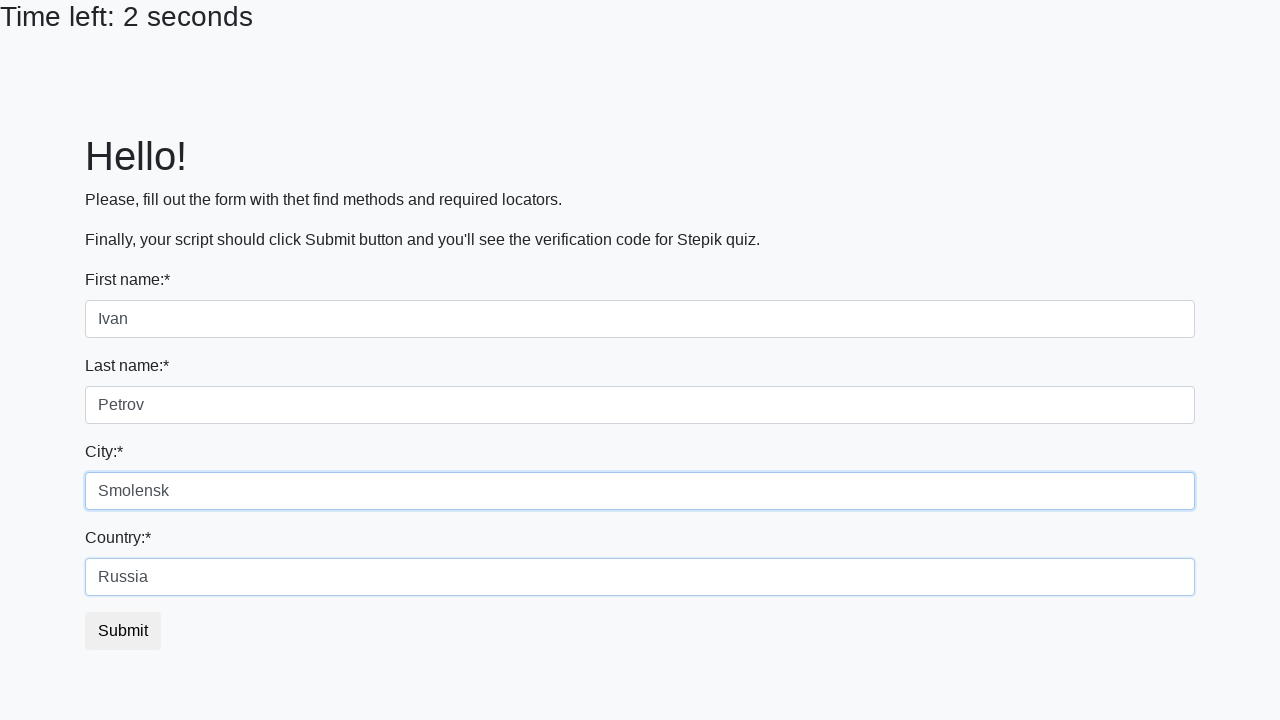

Clicked submit button to complete form at (123, 631) on button.btn
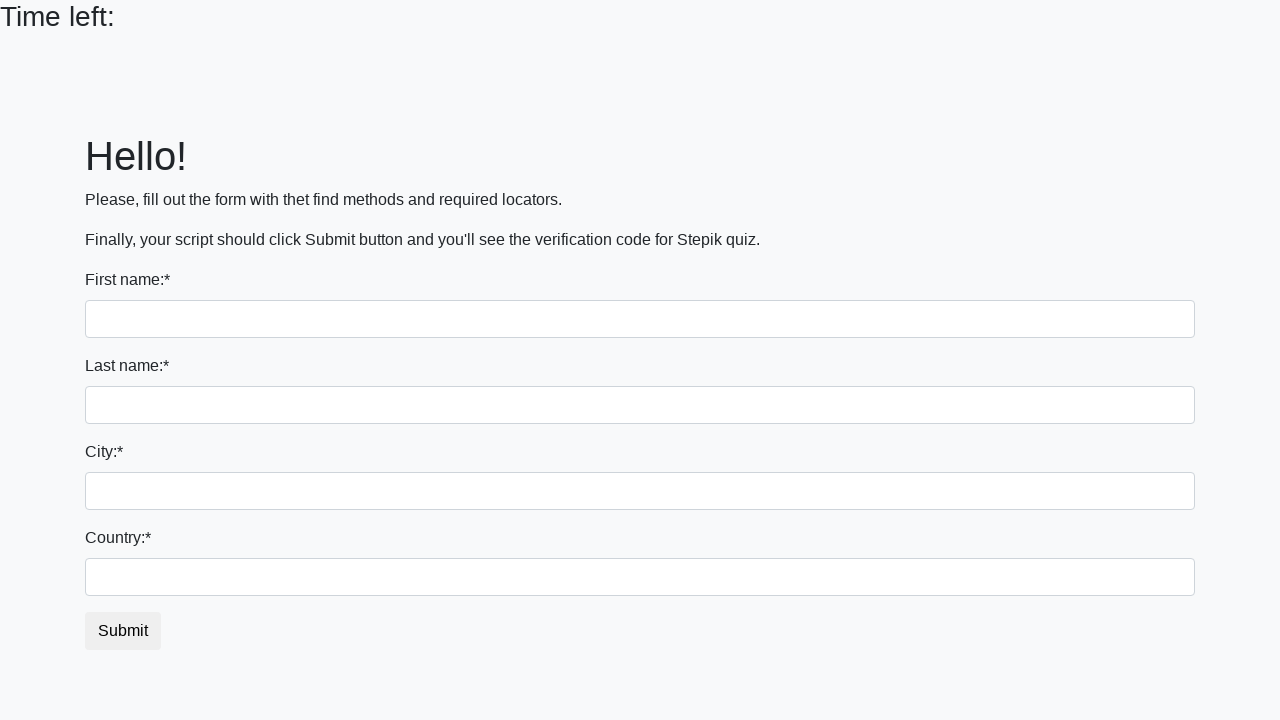

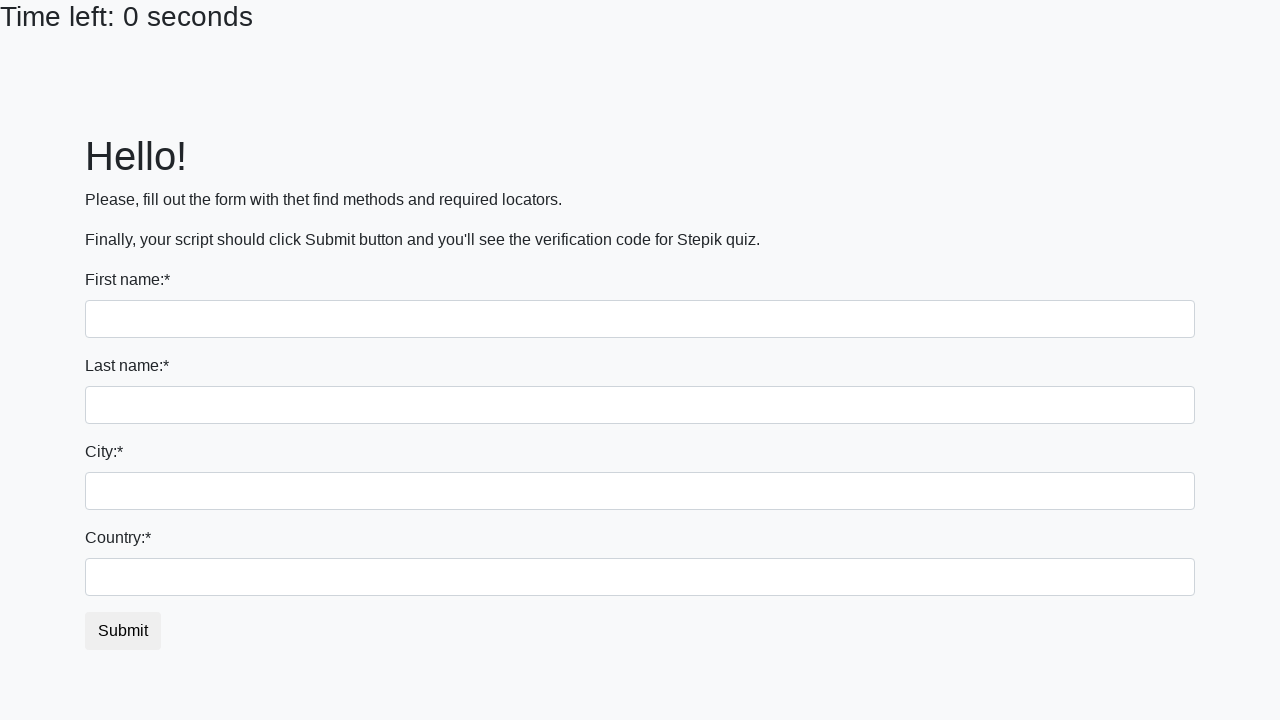